Tests the autocomplete functionality by typing country names, selecting from suggestions, and verifying the selection is submitted correctly.

Starting URL: https://loopcamp.vercel.app/autocomplete.html

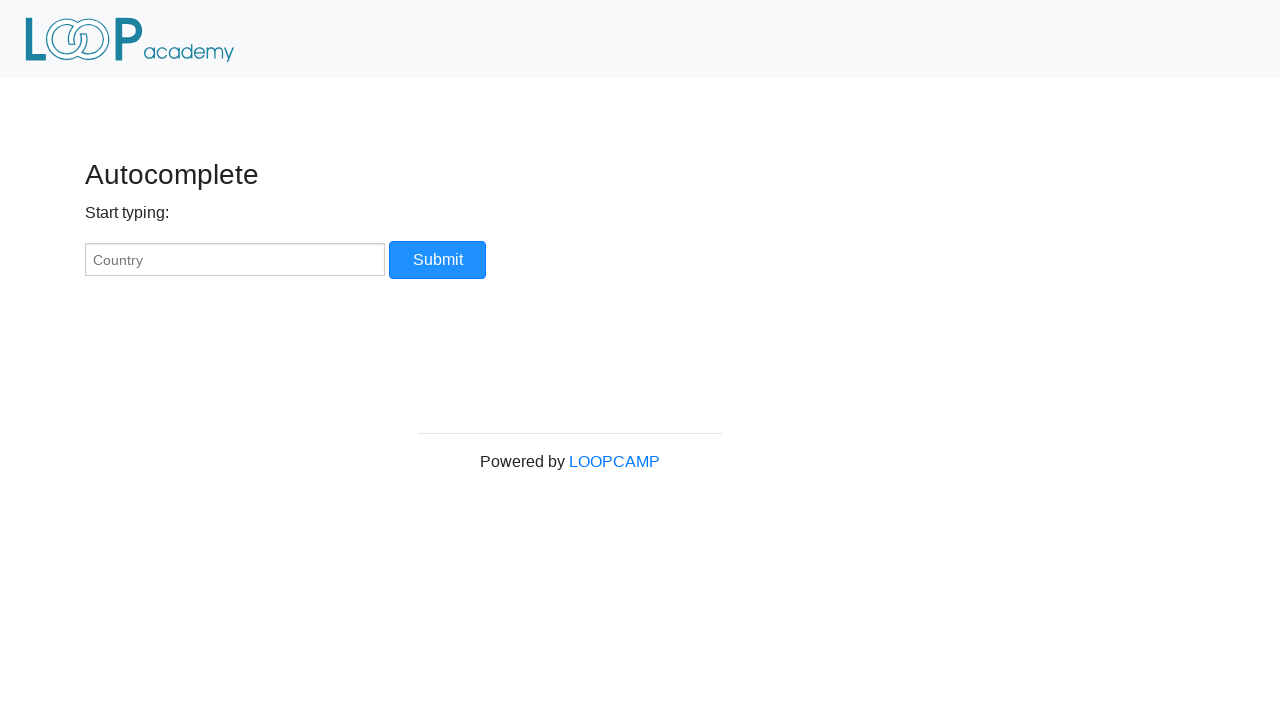

Country input field loaded and ready
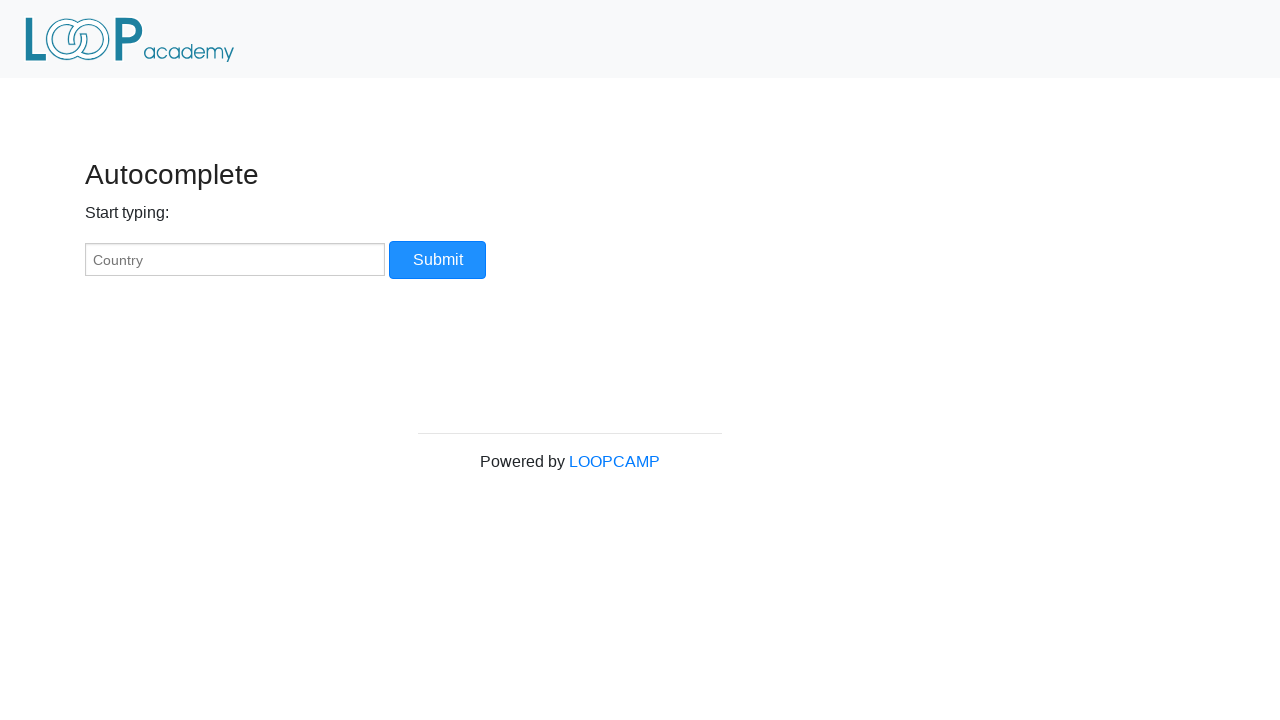

Typed 'Palest' in country input field to trigger autocomplete on #myCountry
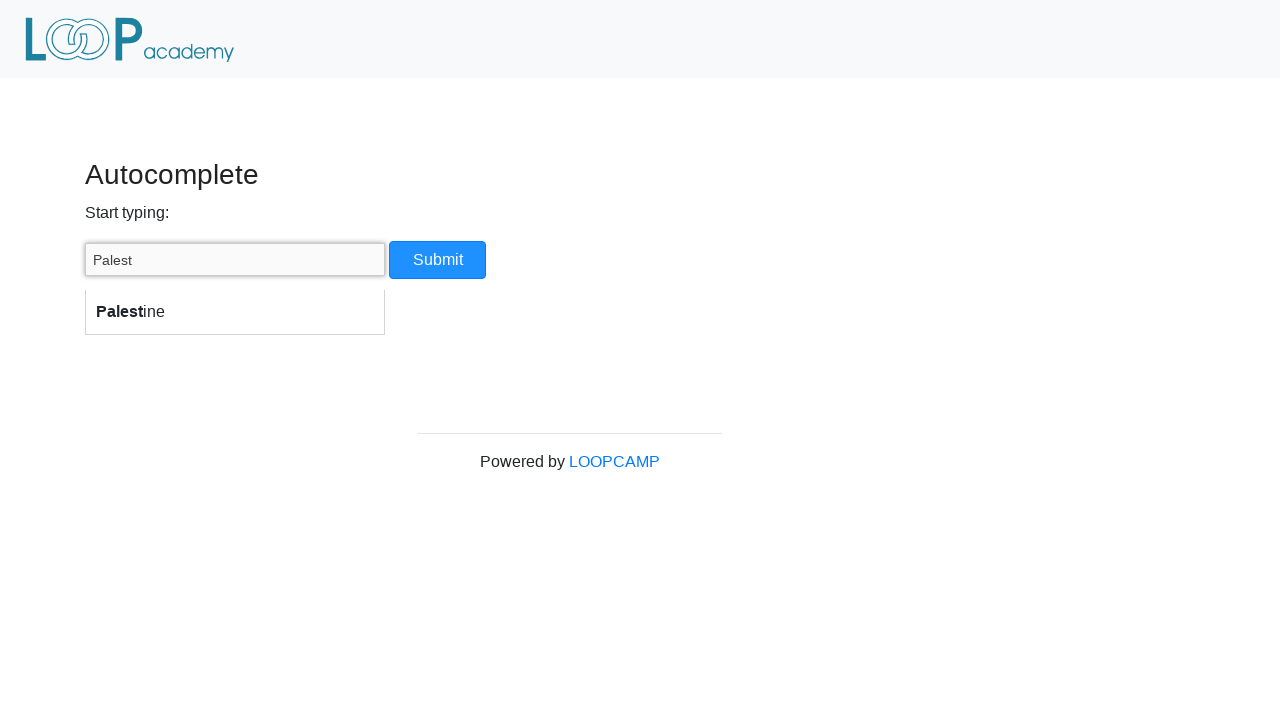

Autocomplete list appeared with suggestions
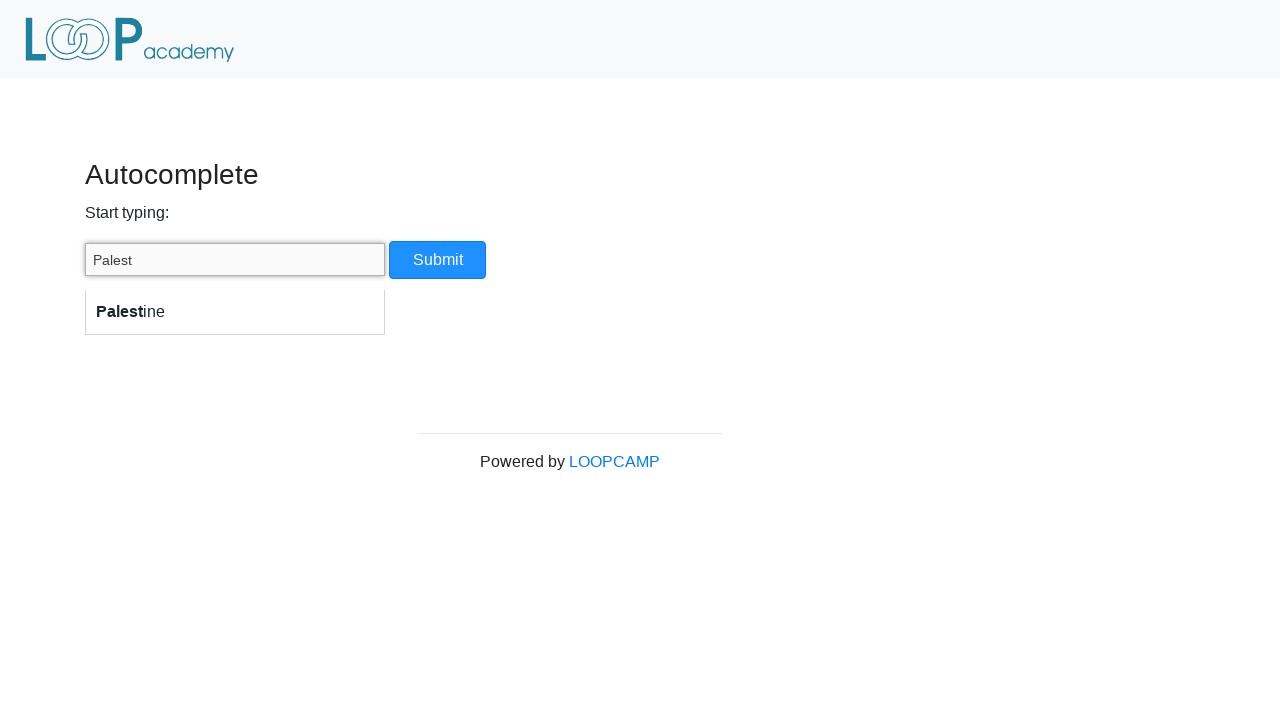

Verified exactly 1 autocomplete suggestion appears
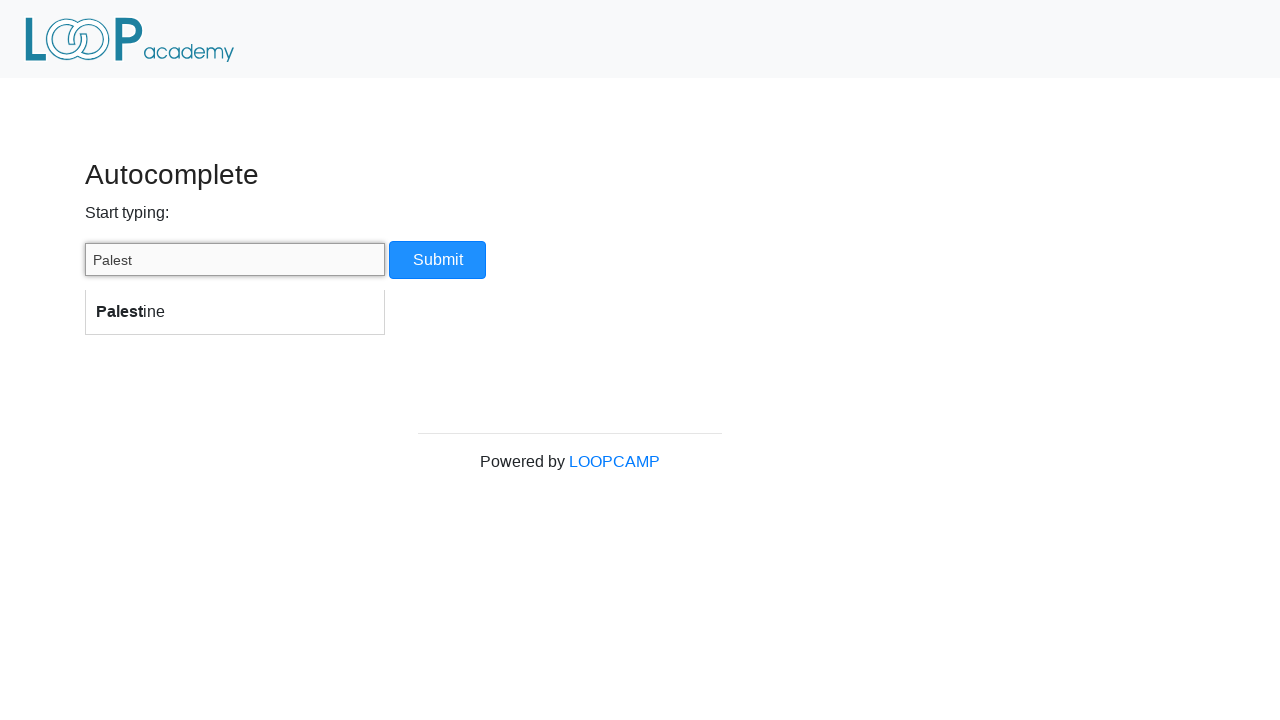

Verified autocomplete suggestion shows 'Palestine'
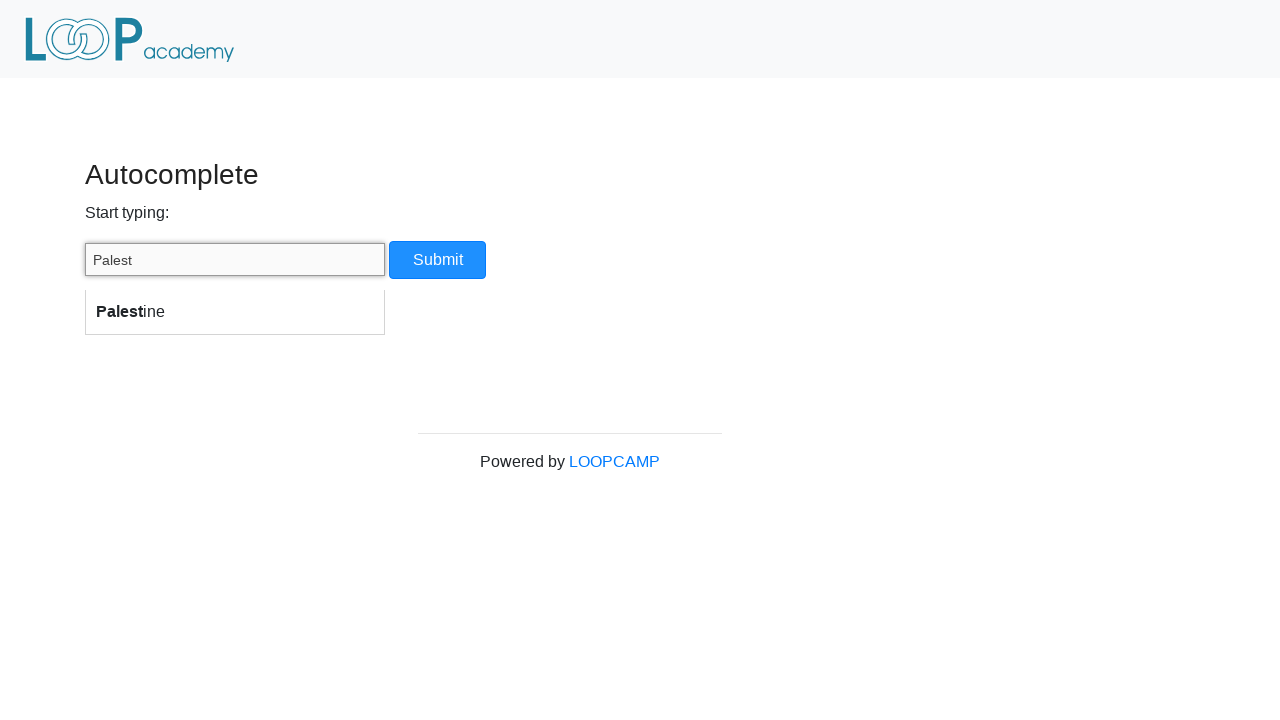

Pressed arrow down to navigate to autocomplete option on #myCountry
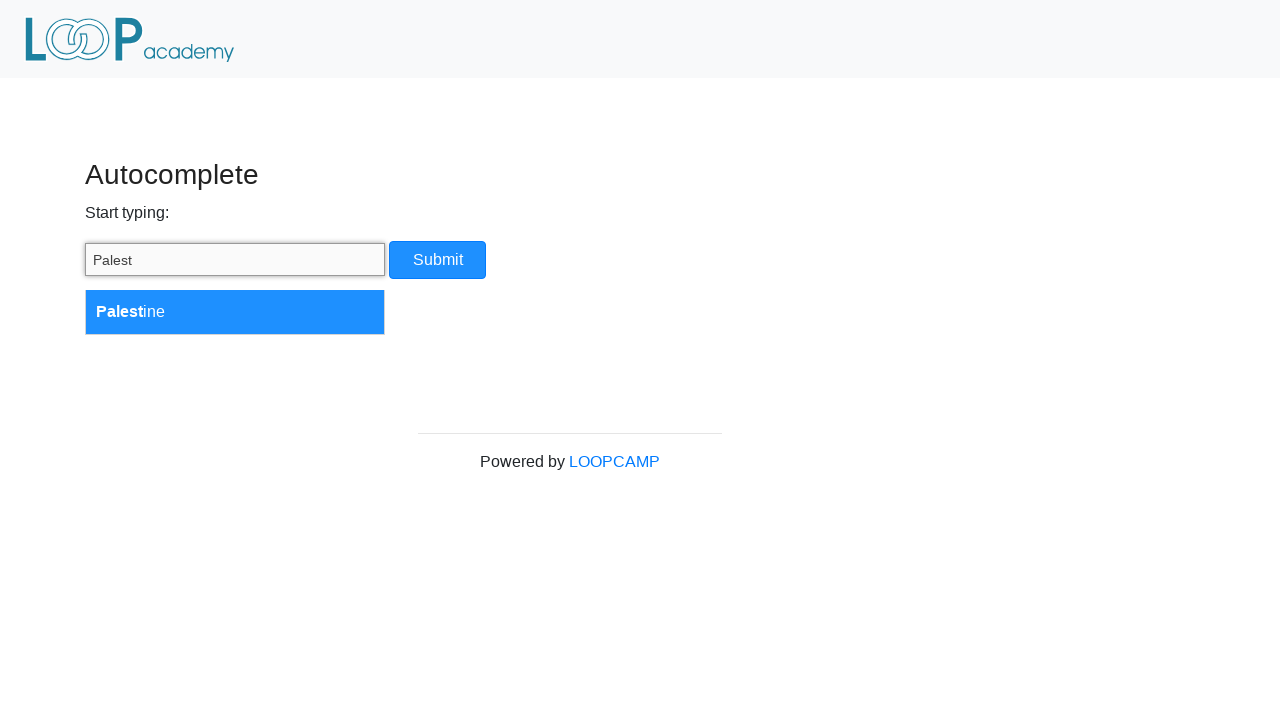

Pressed enter to select the highlighted autocomplete option on #myCountry
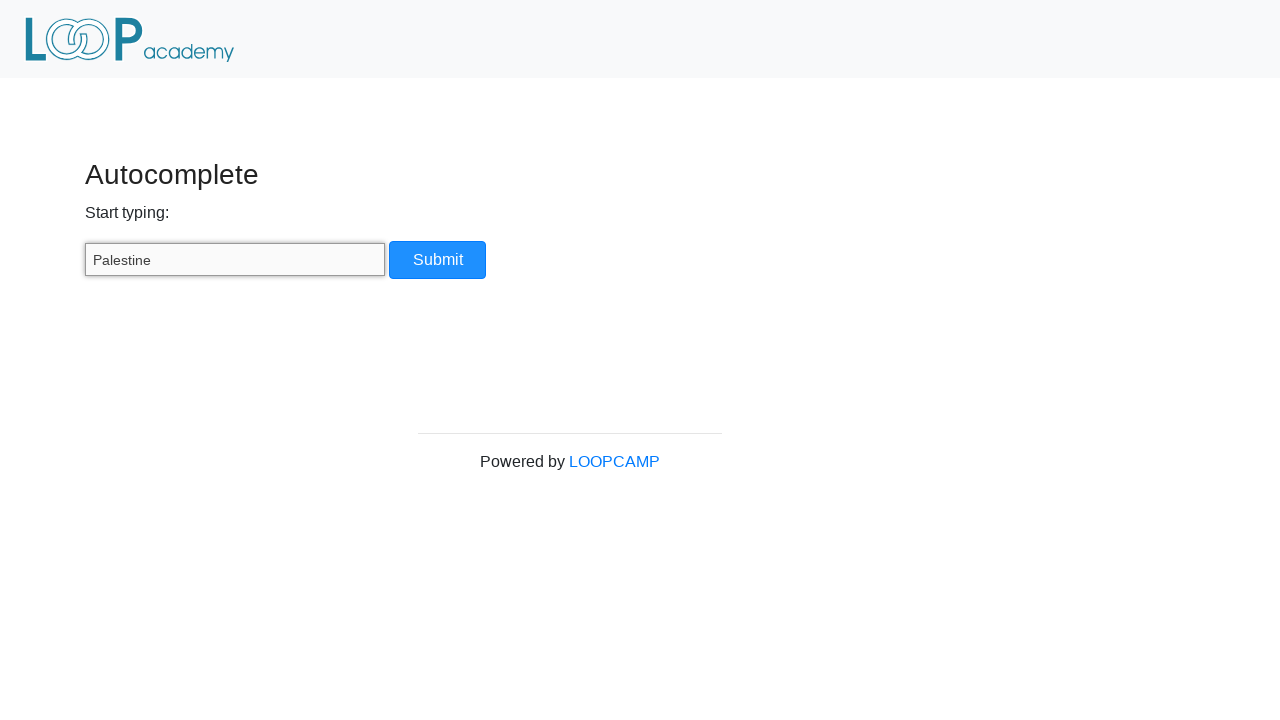

Clicked the submit button at (438, 260) on input[type='button']
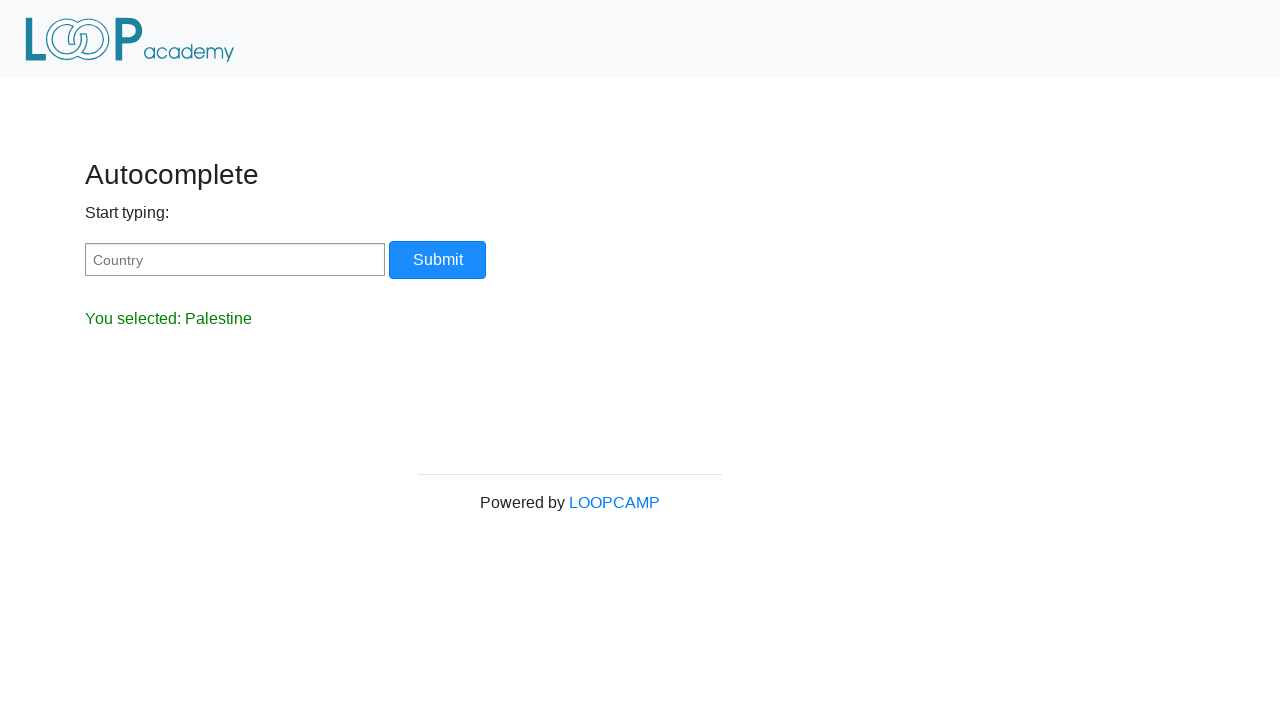

Result element appeared after submission
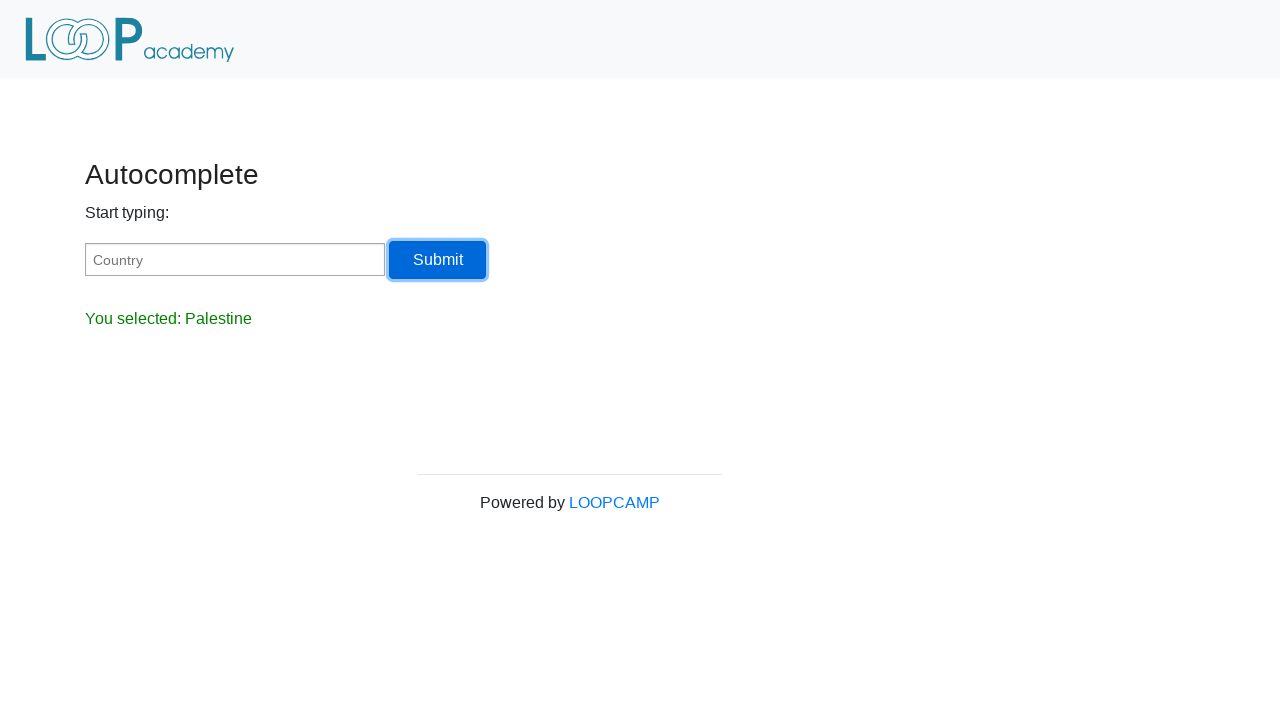

Verified result shows 'Palestine' as the selected country
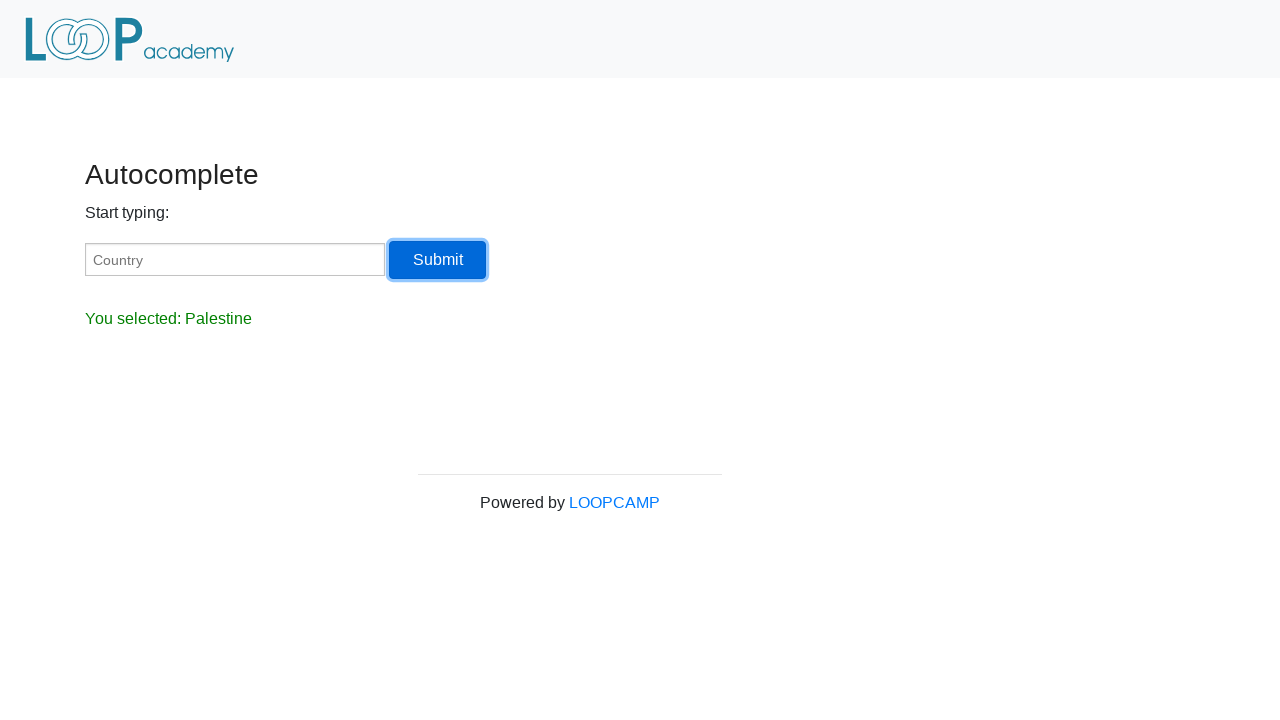

Cleared the country input field on #myCountry
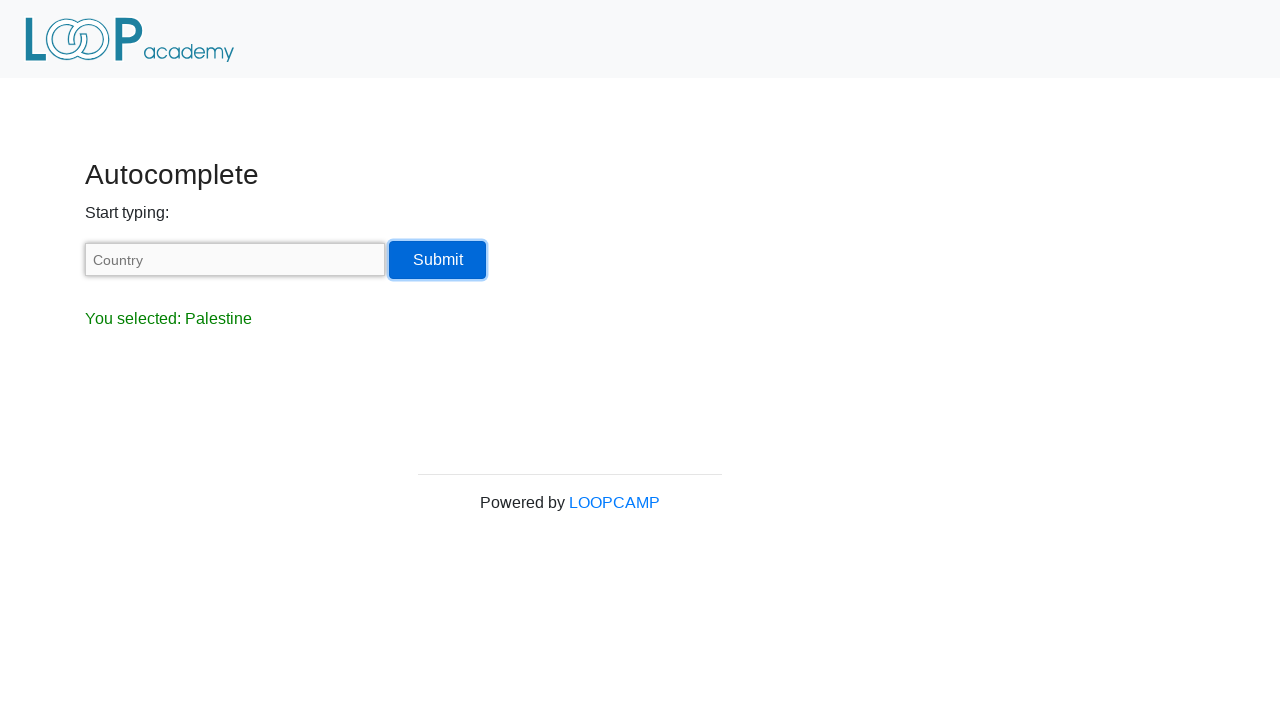

Typed 'united' in country input field to test multiple results on #myCountry
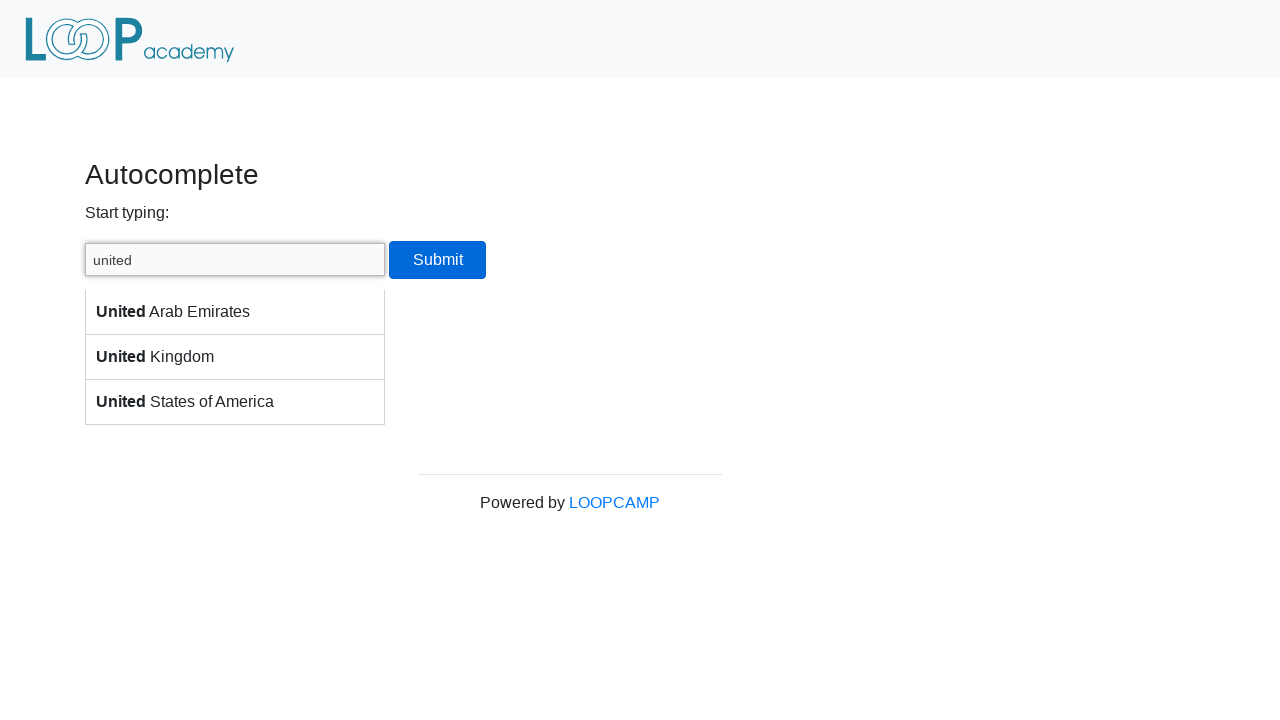

Autocomplete list updated with new suggestions for 'united'
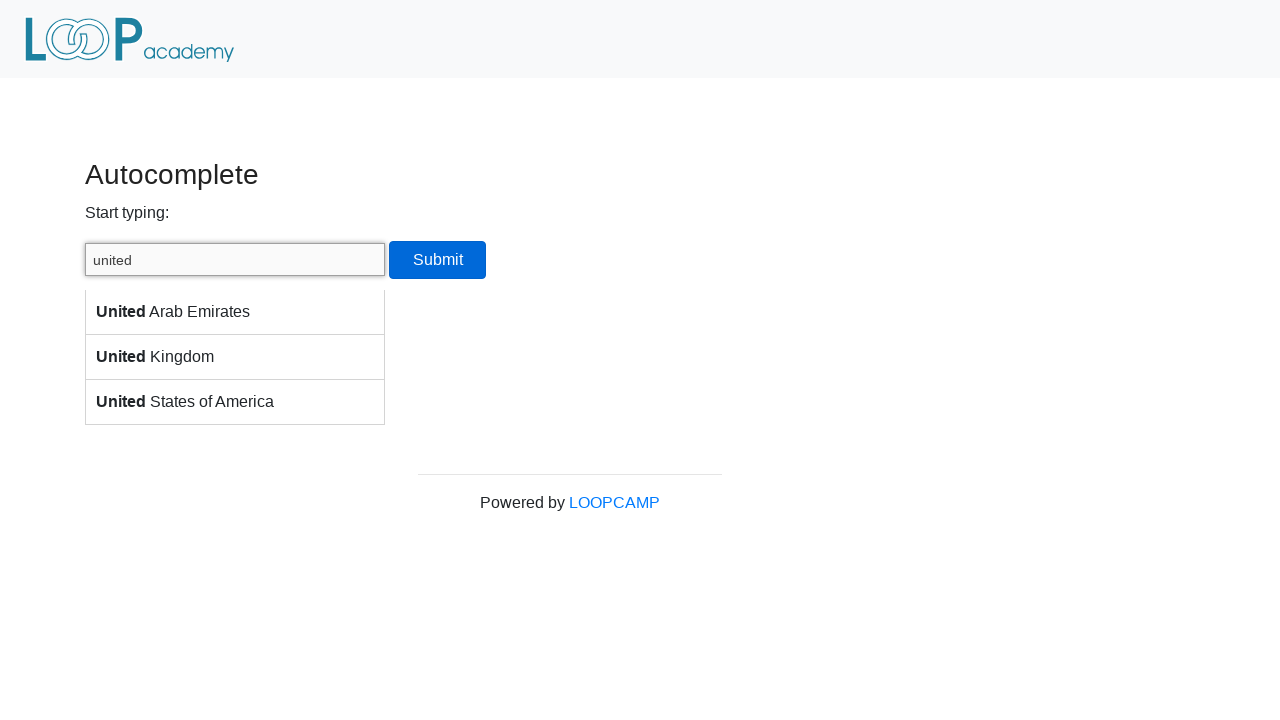

Verified multiple autocomplete suggestions appear for 'united'
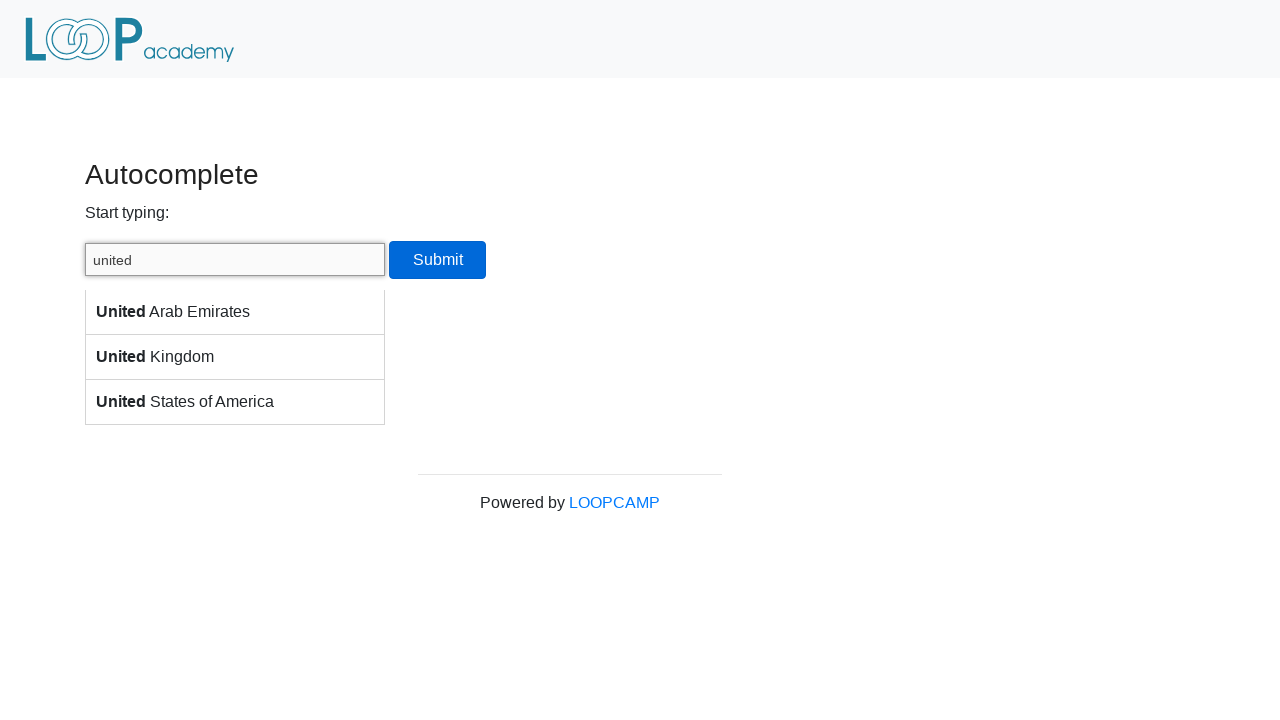

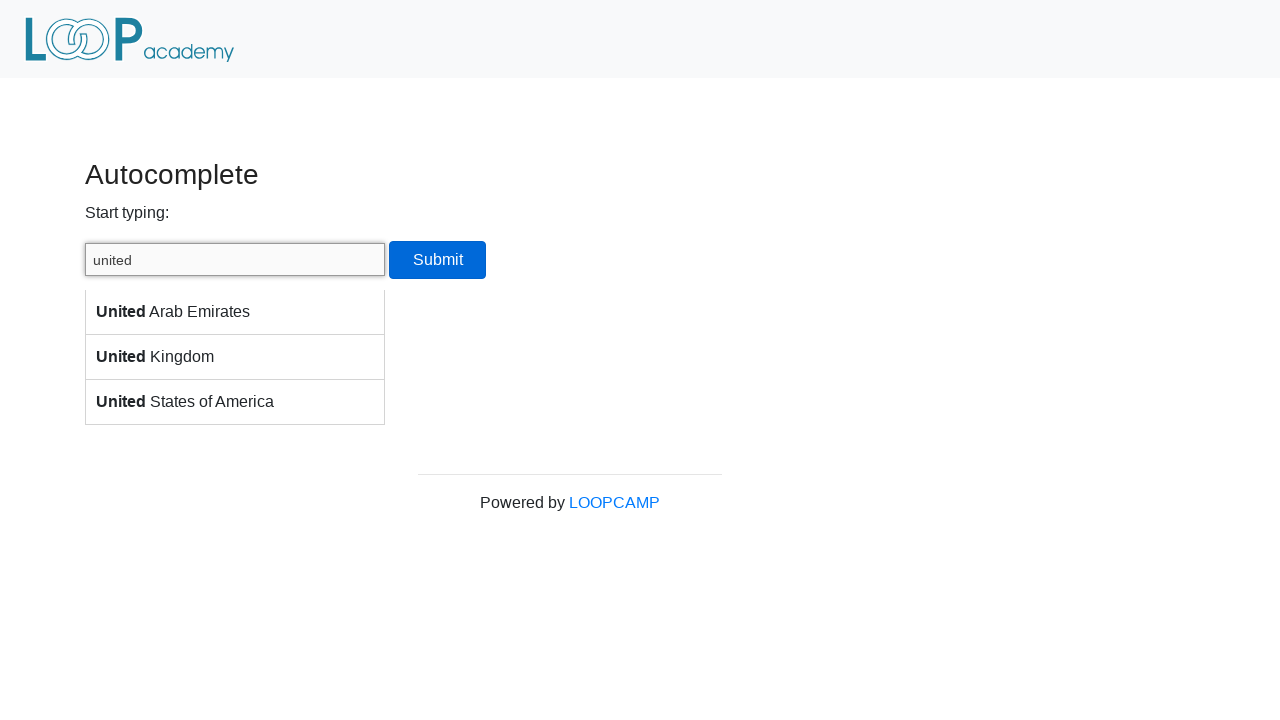